Tests dynamic table functionality by updating table data through a form, refreshing the table, and then reading the updated table content including caption, ID, headers and rows

Starting URL: https://testpages.herokuapp.com/styled/tag/dynamic-table.html

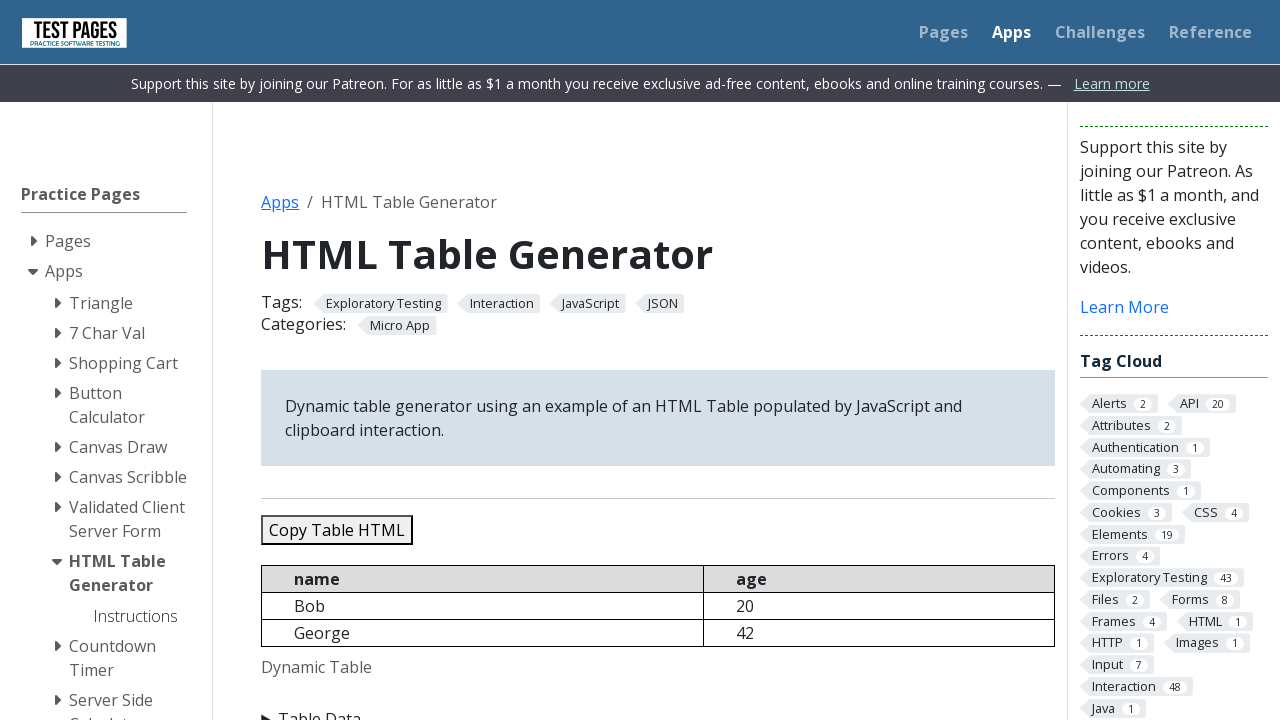

Clicked summary element to expand the form at (658, 708) on summary
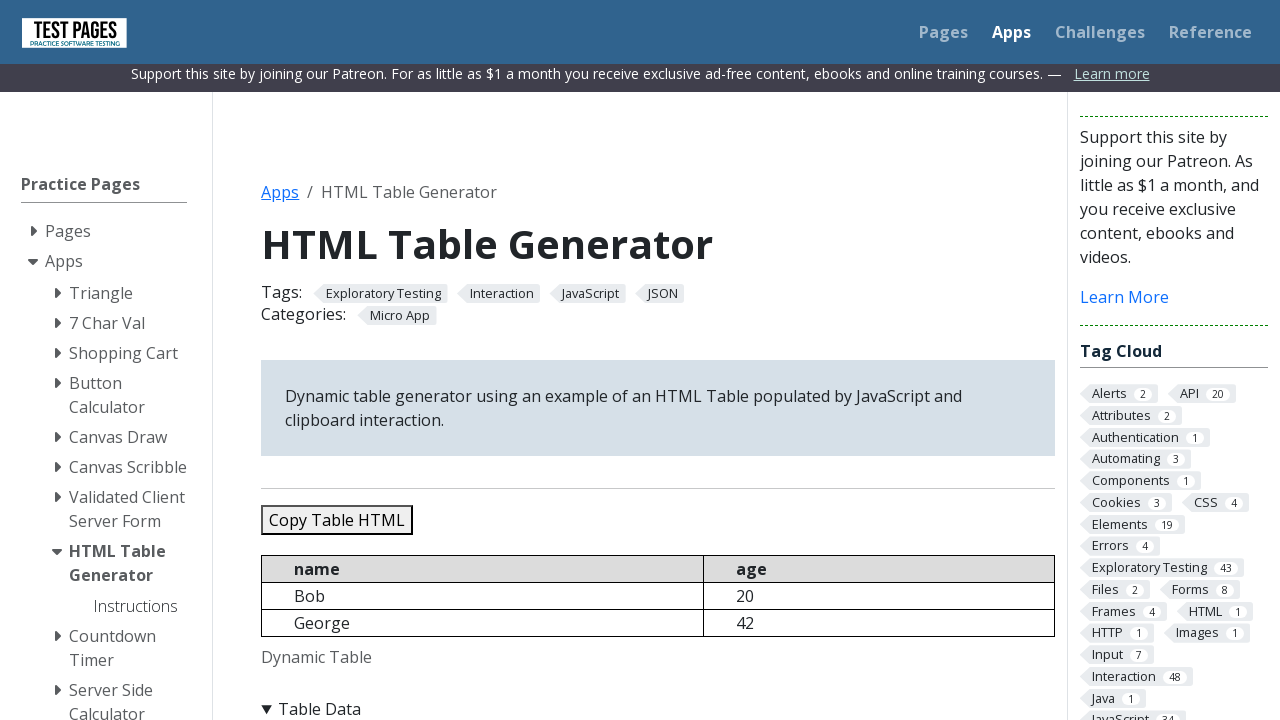

Filled caption field with 'I wrote this text :)' on #caption
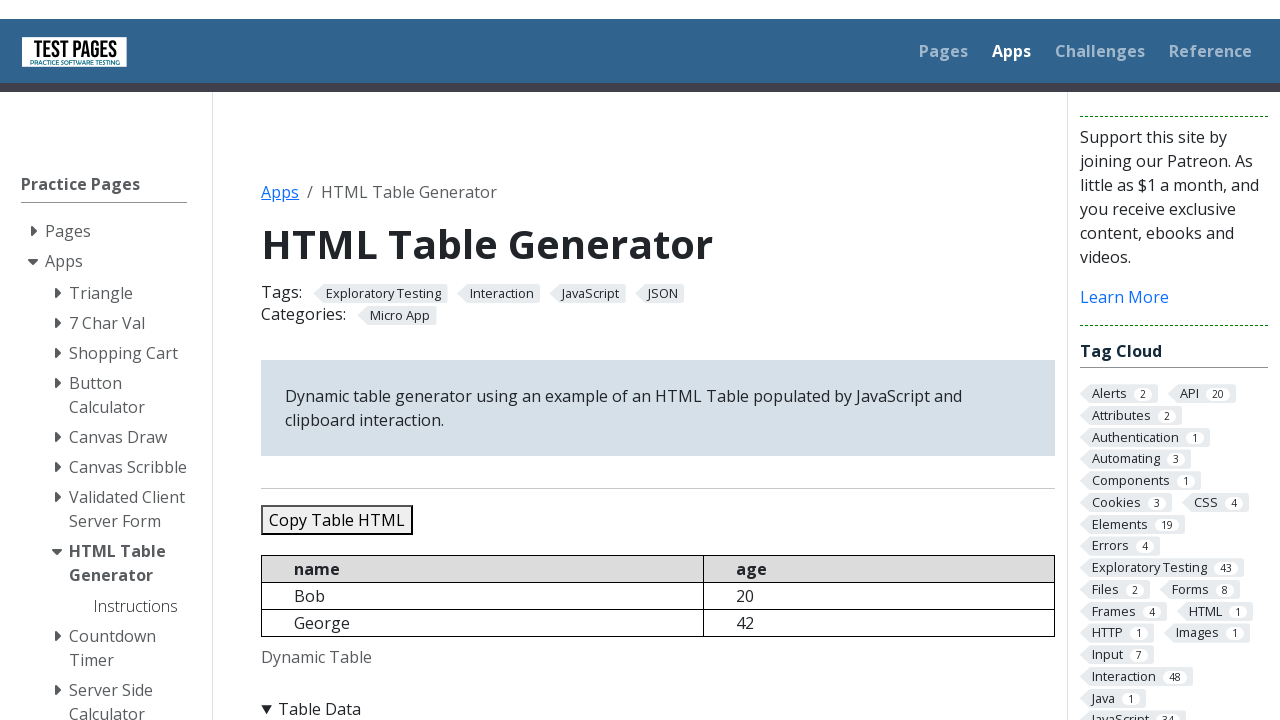

Filled table ID field with 'MyCustomID' on #tableid
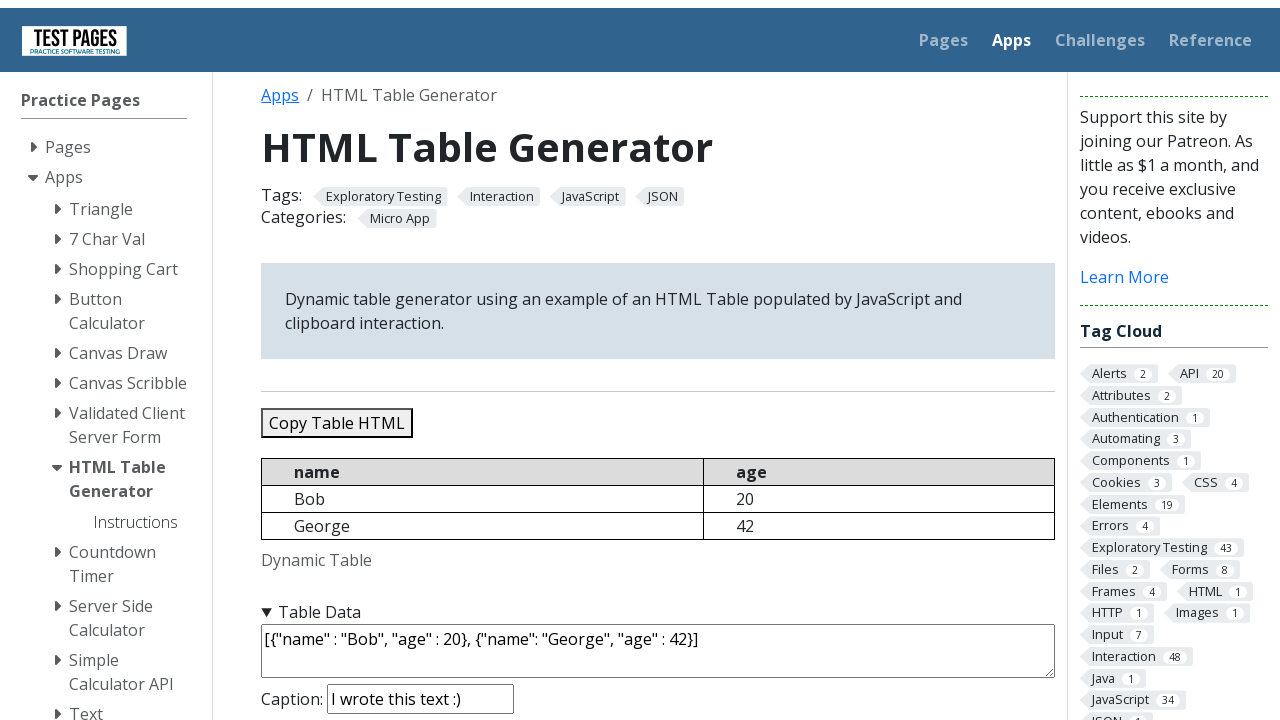

Filled JSON data field with table content (5 records) on textarea#jsondata
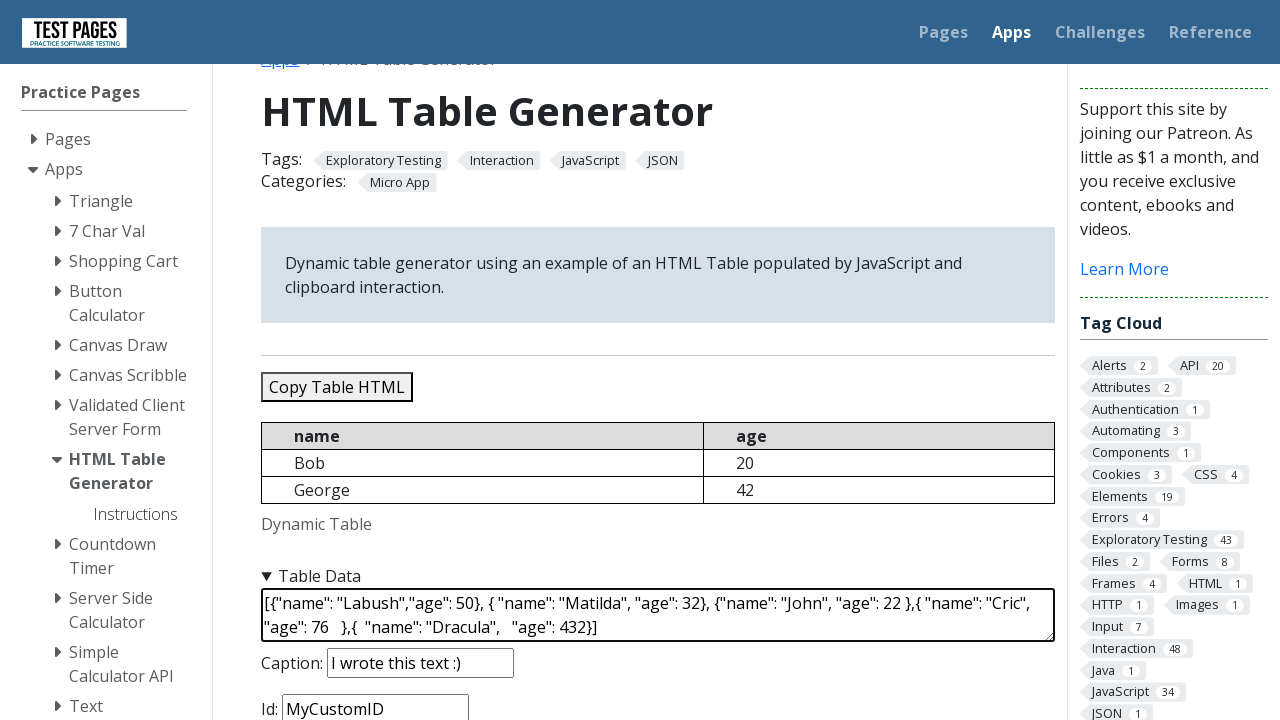

Clicked refresh button to update the table at (359, 360) on #refreshtable
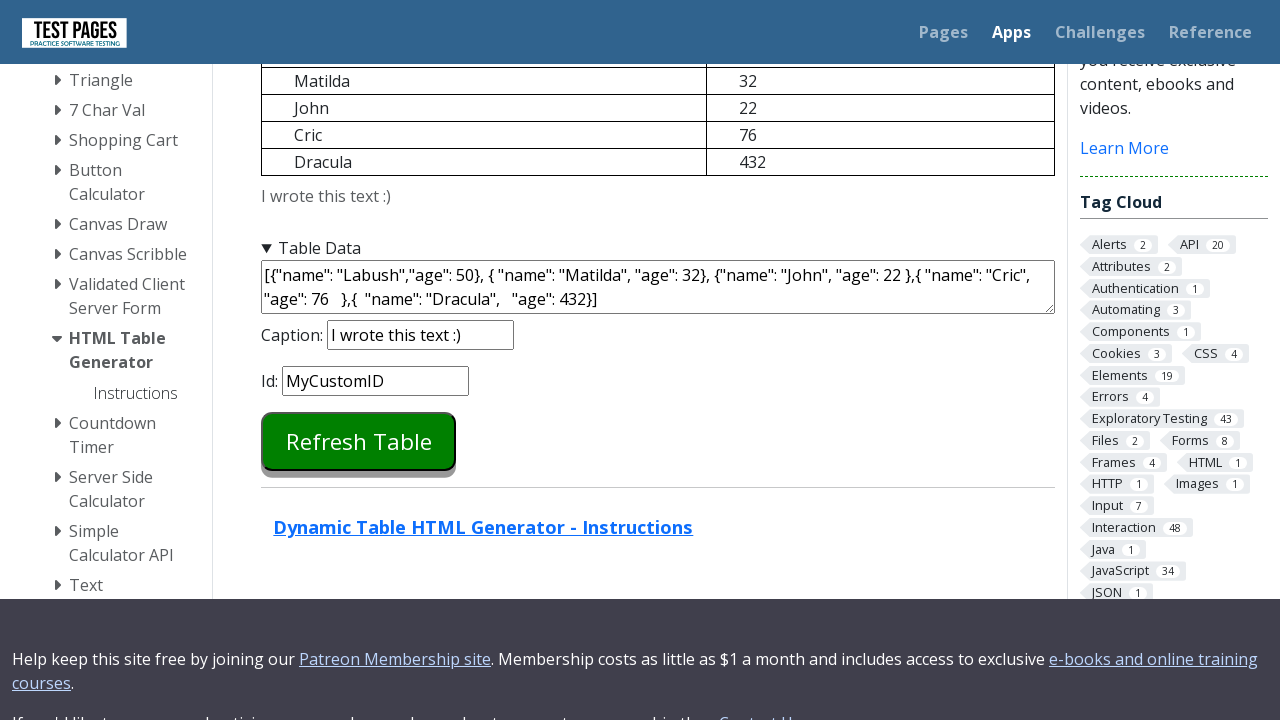

Table loaded and is now visible
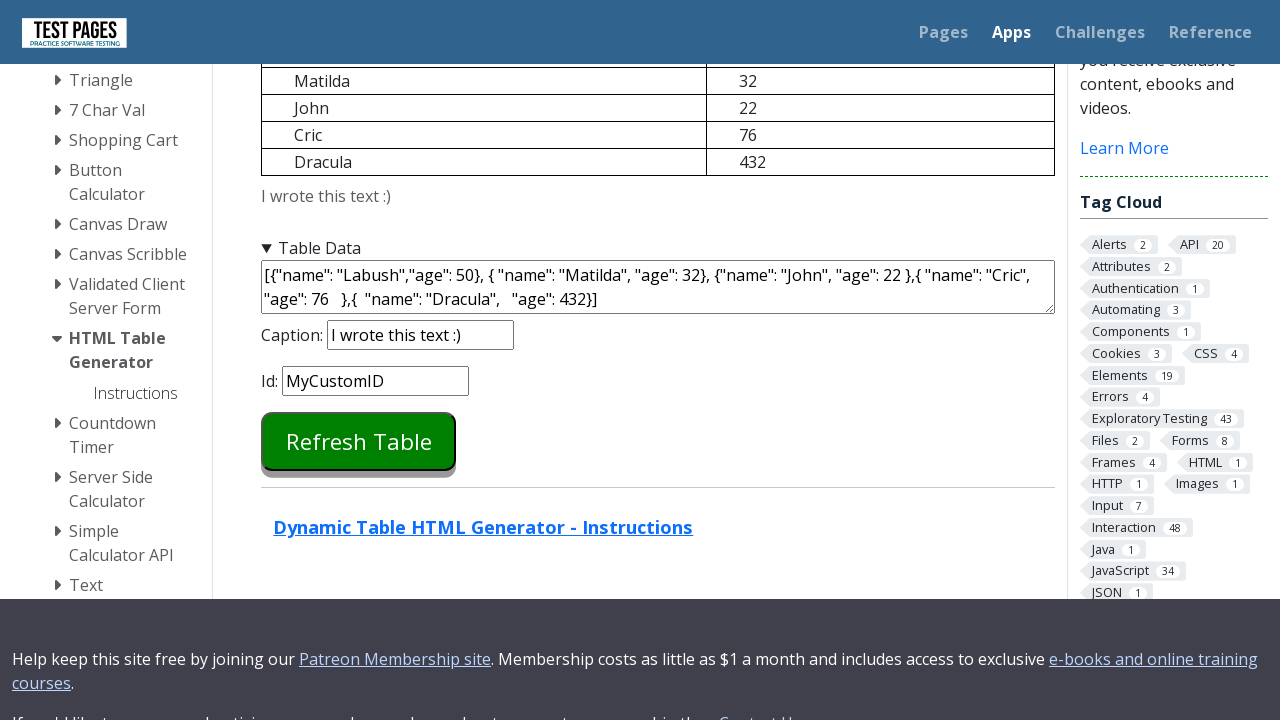

Retrieved table caption: 'I wrote this text :)'
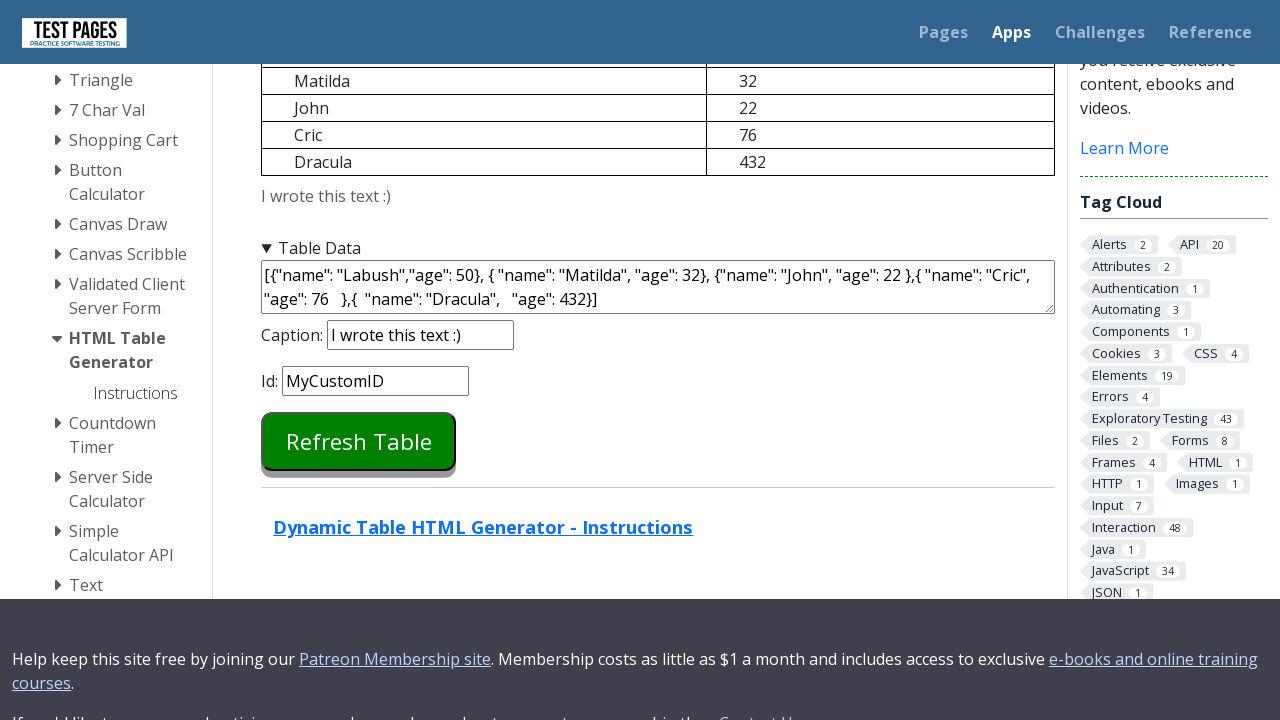

Retrieved table ID: 'MyCustomID'
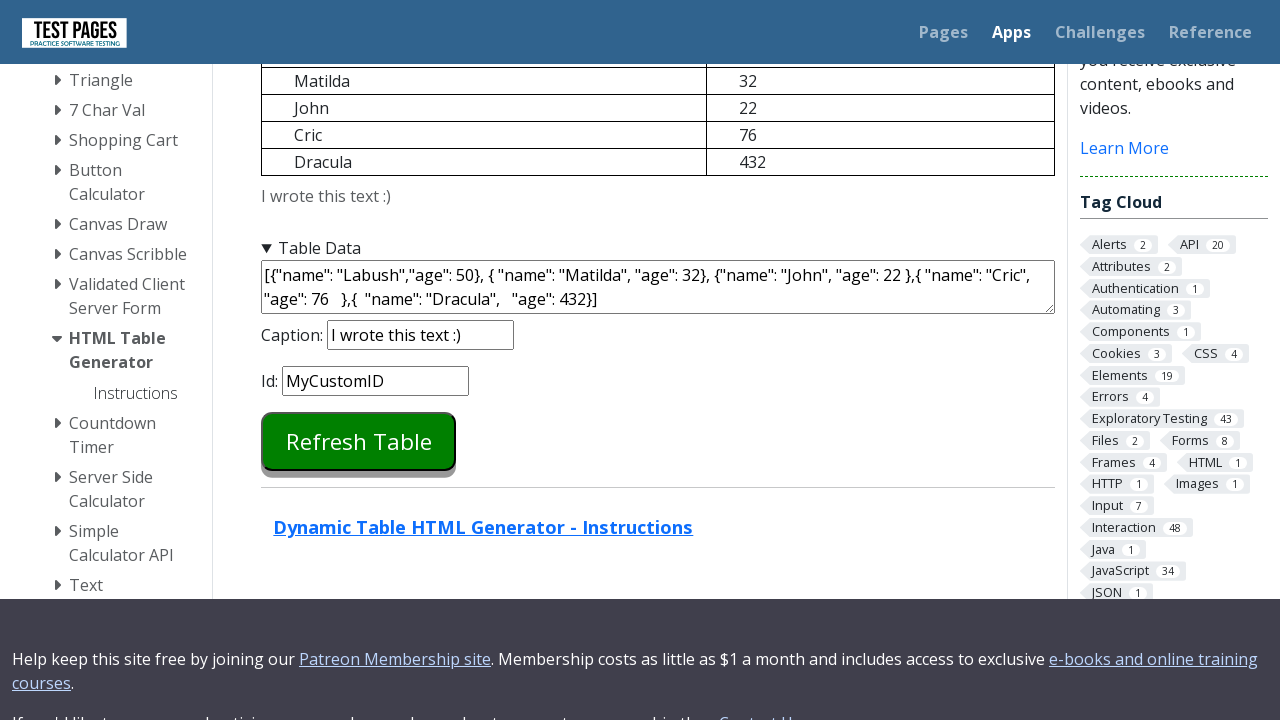

Retrieved table headers
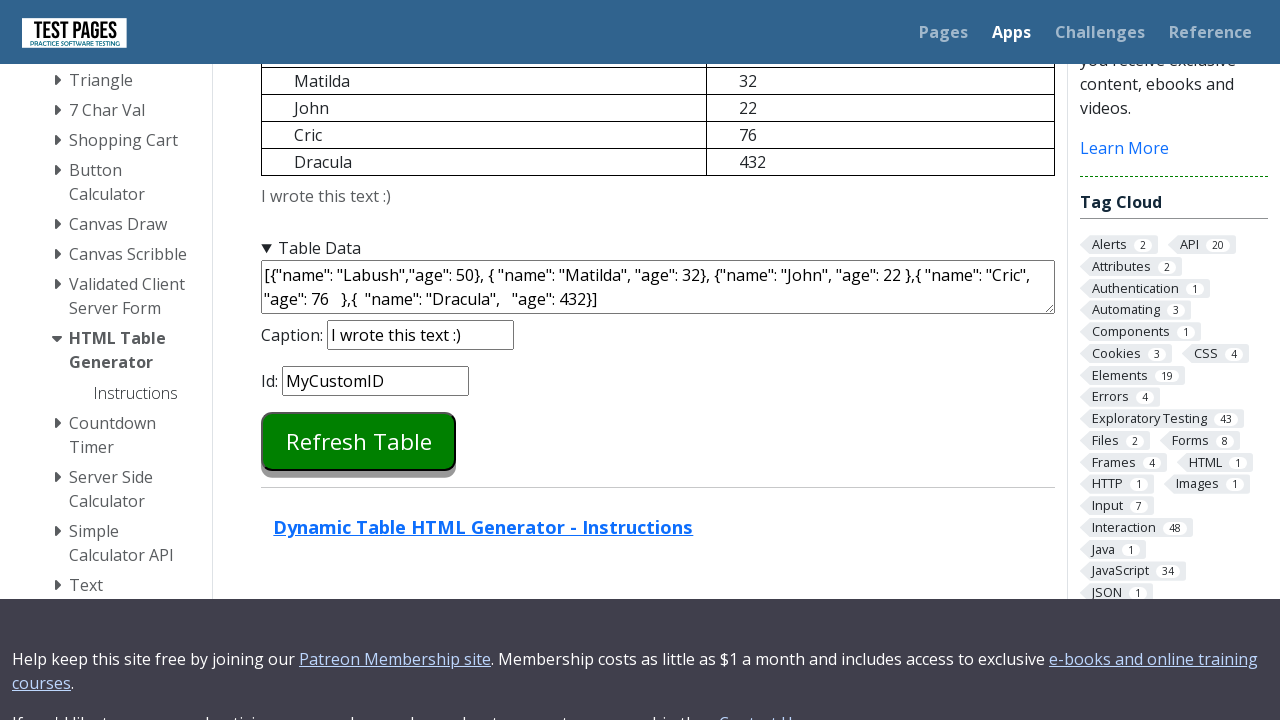

Retrieved all table rows (total: 6 including header)
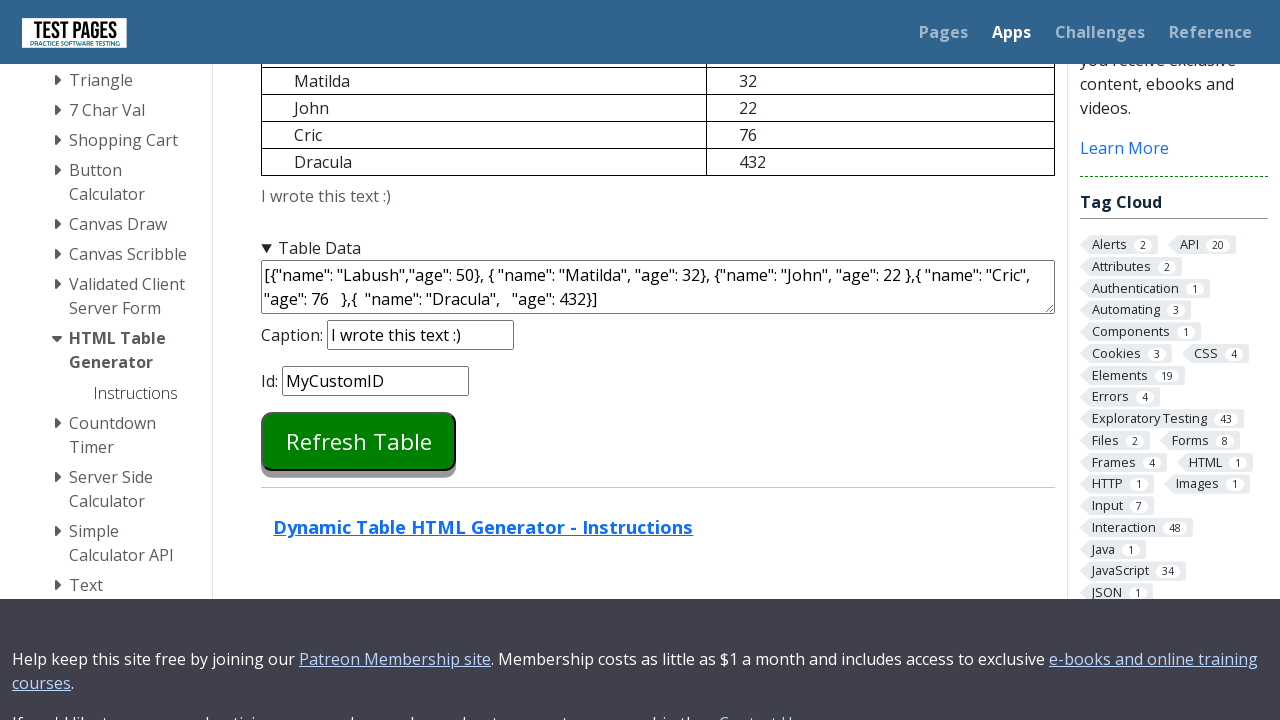

Read row 2: Labush | 50
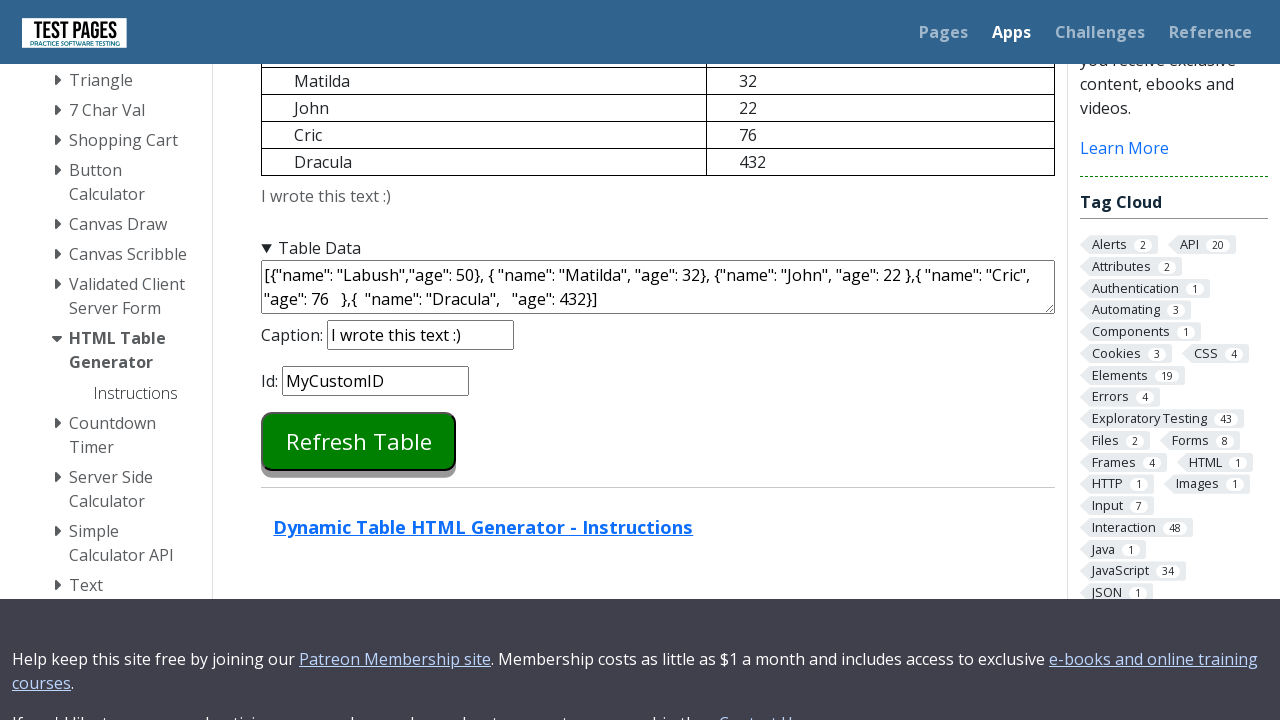

Read row 3: Matilda | 32
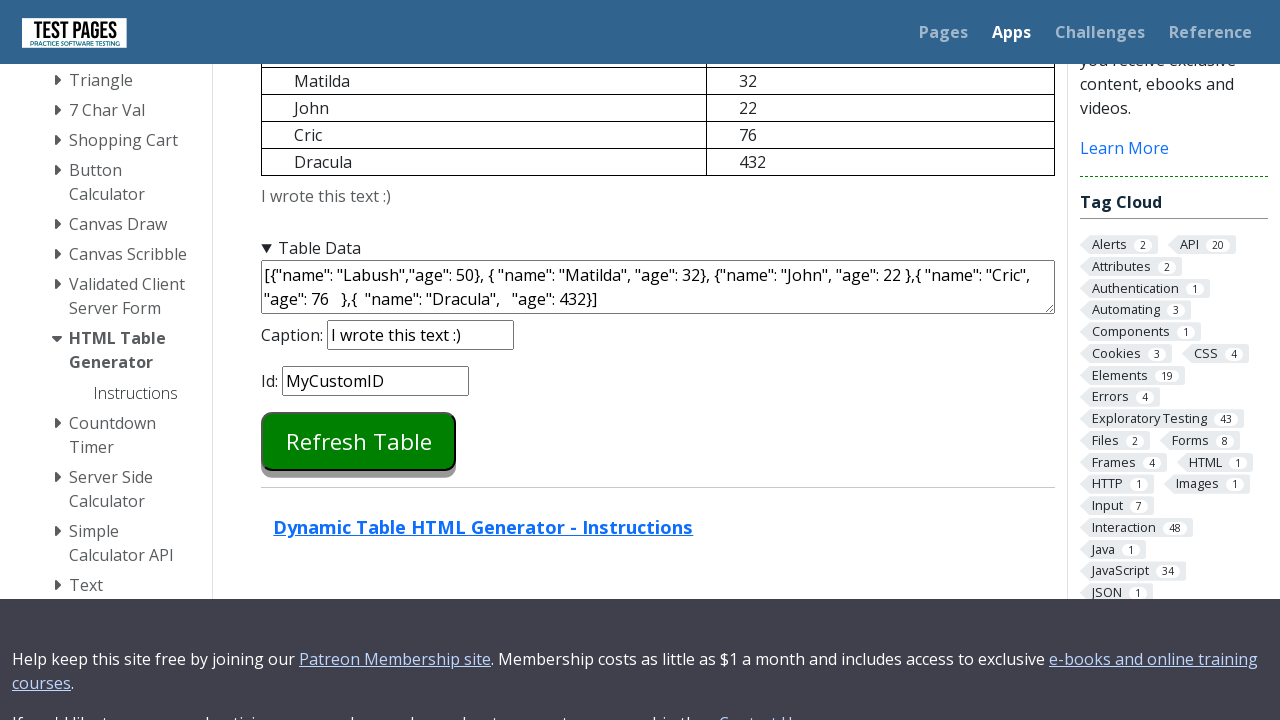

Read row 4: John | 22
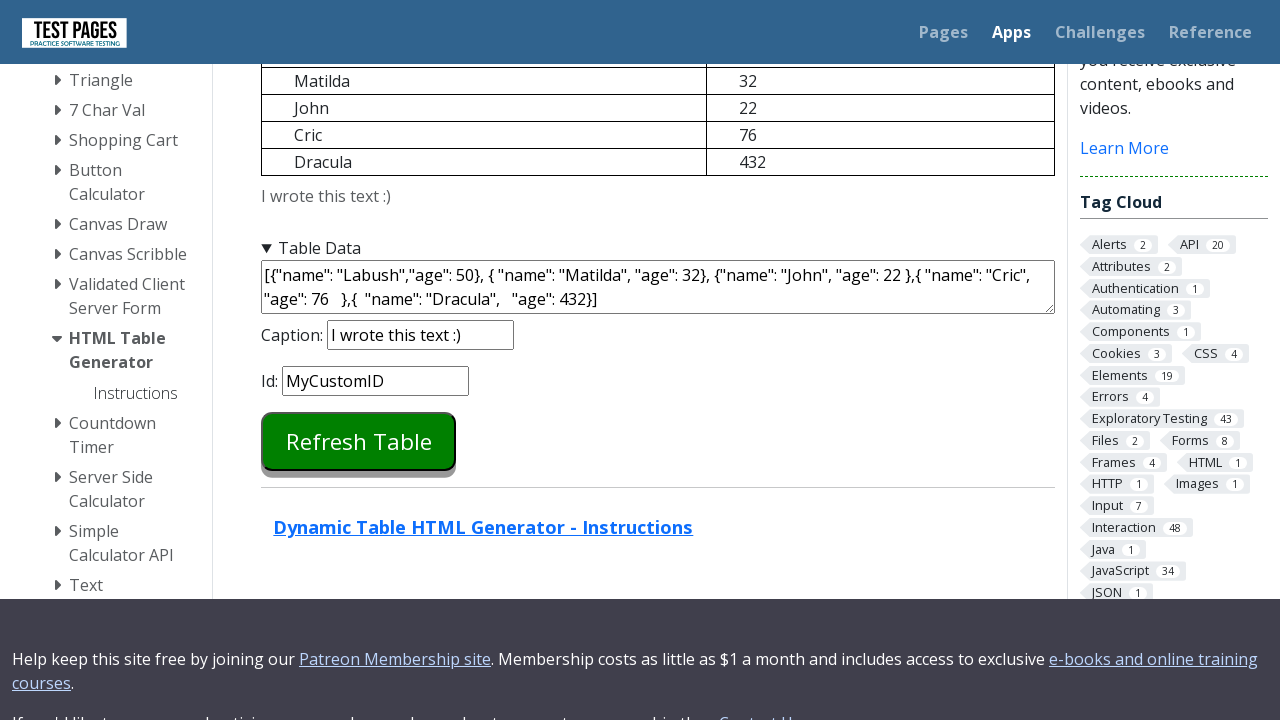

Read row 5: Cric | 76
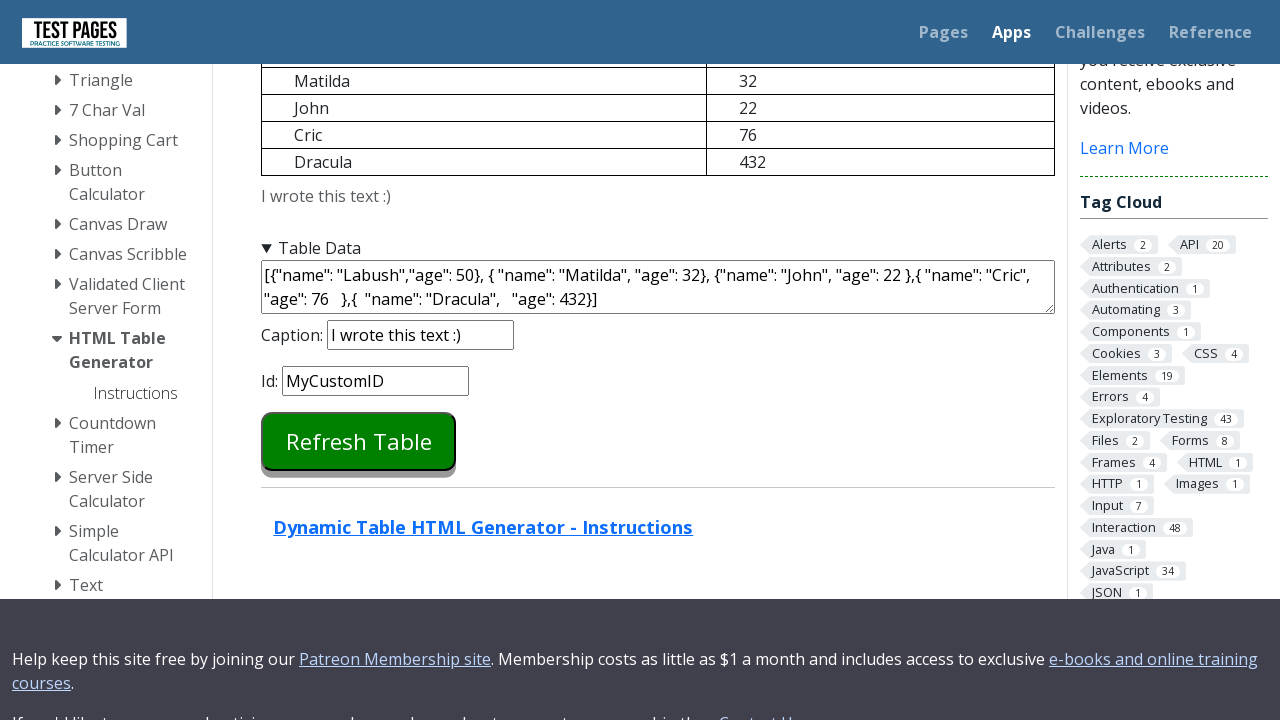

Read row 6: Dracula | 432
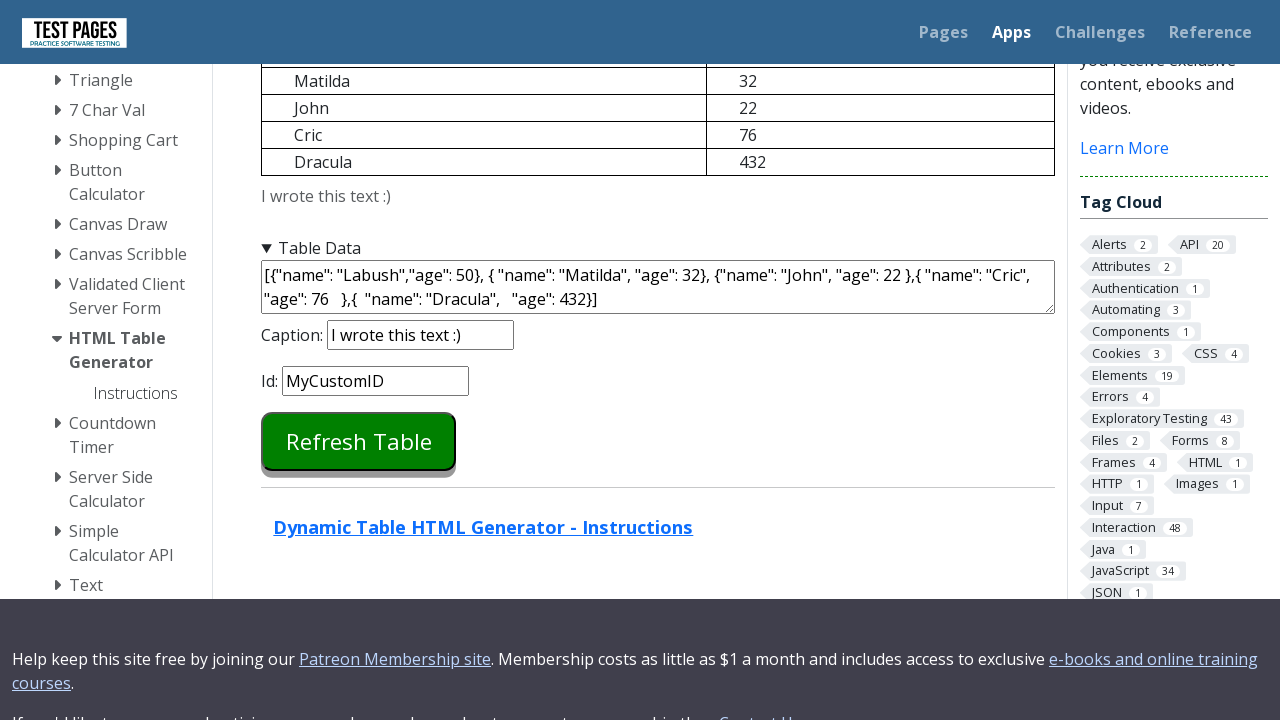

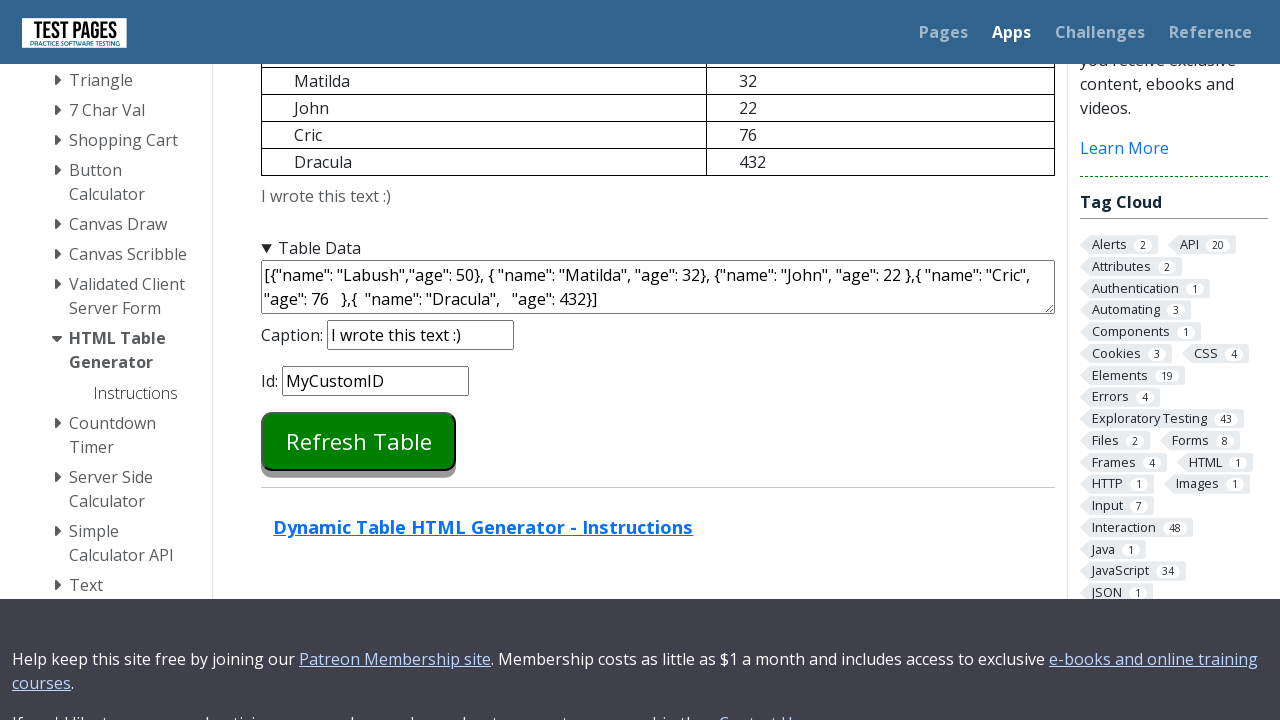